Tests browser navigation methods by navigating to YouTube, then using forward, back, and refresh navigation controls to verify browser navigation functionality.

Starting URL: https://www.youtube.com/

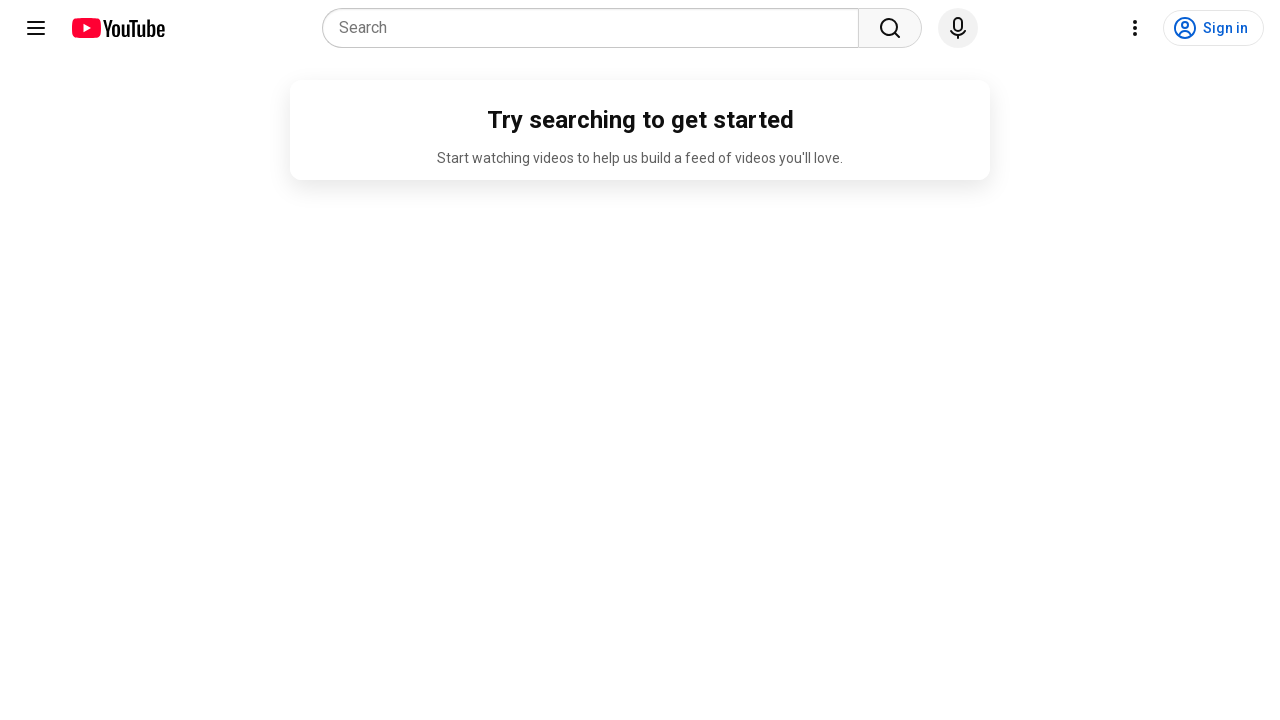

Navigated to YouTube homepage
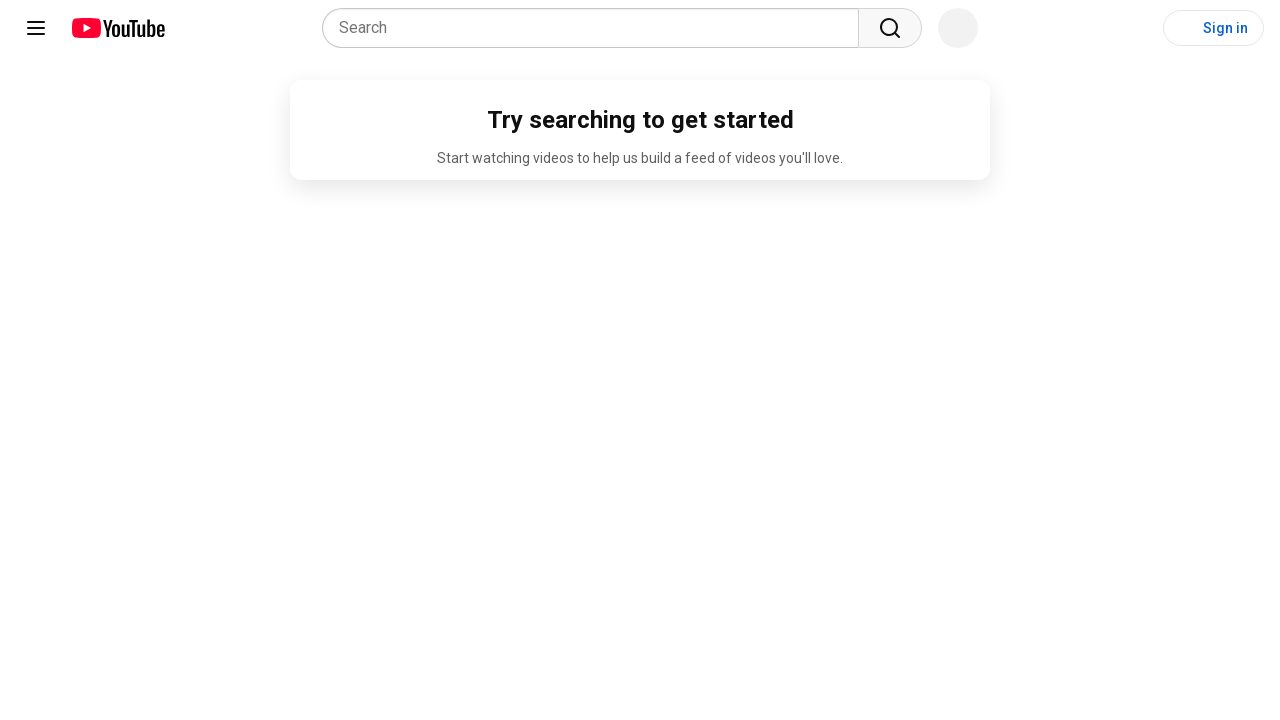

Navigated forward in browser history
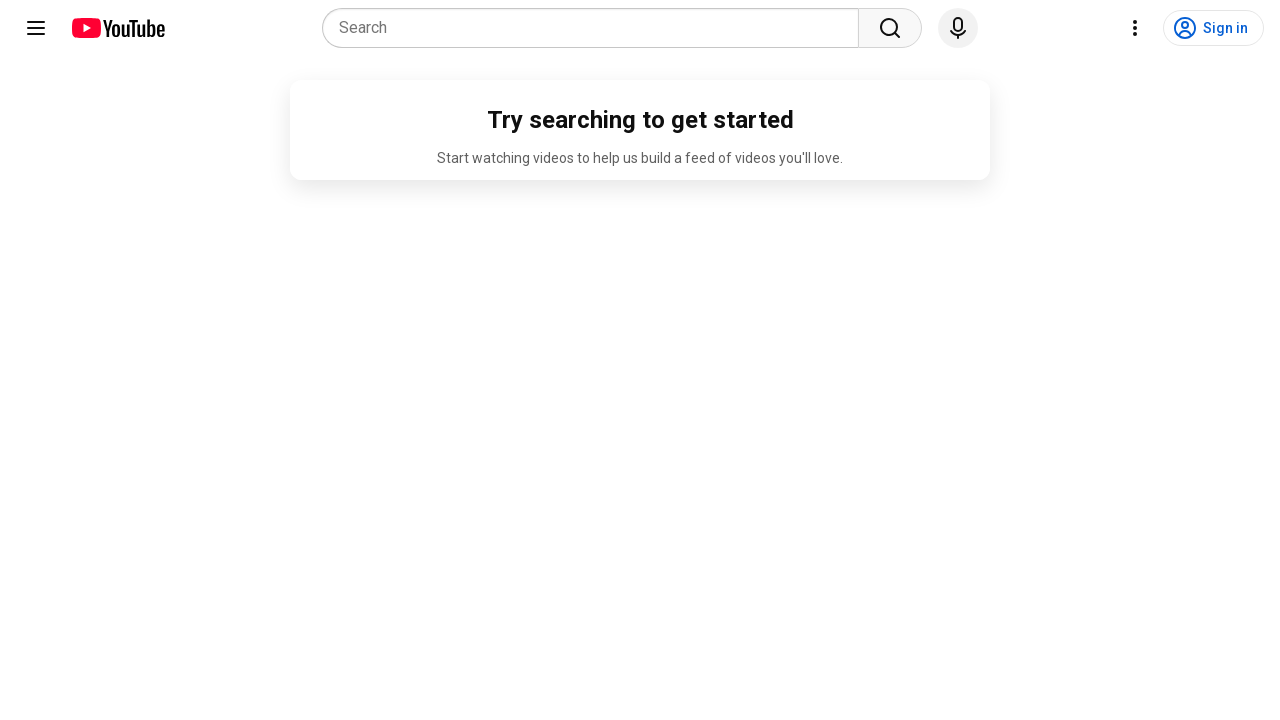

Navigated back in browser history
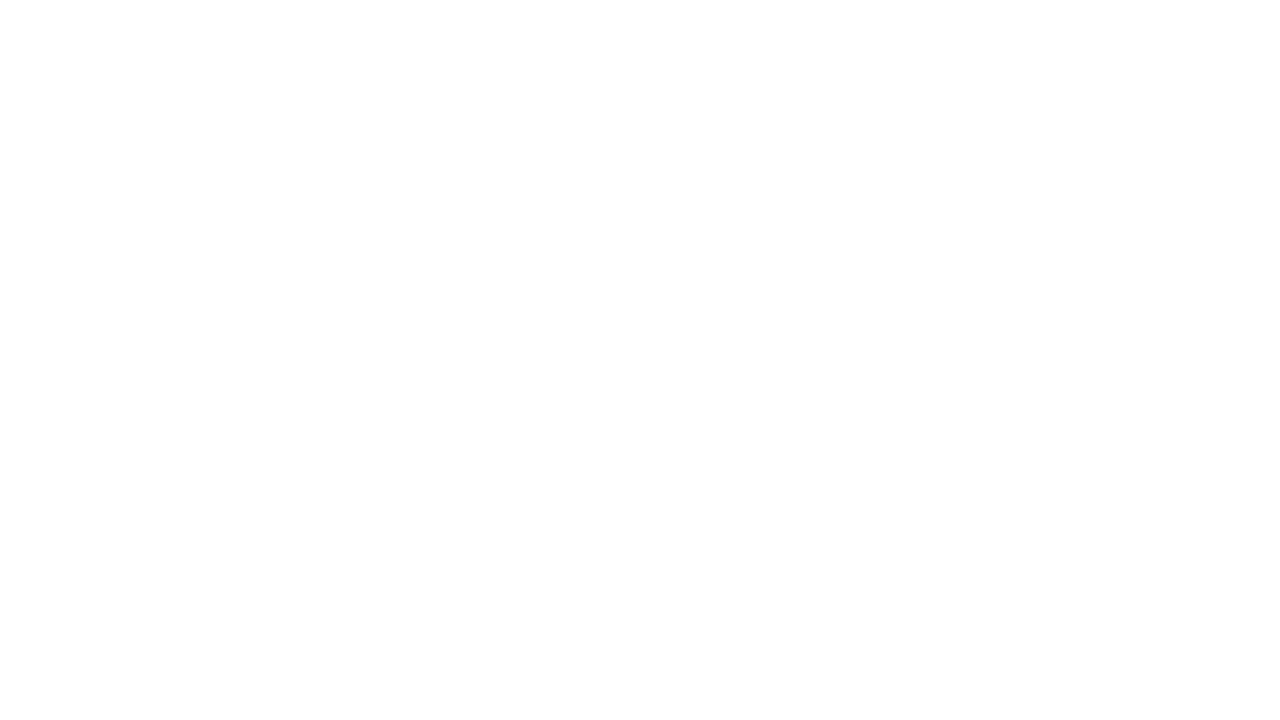

Refreshed the page
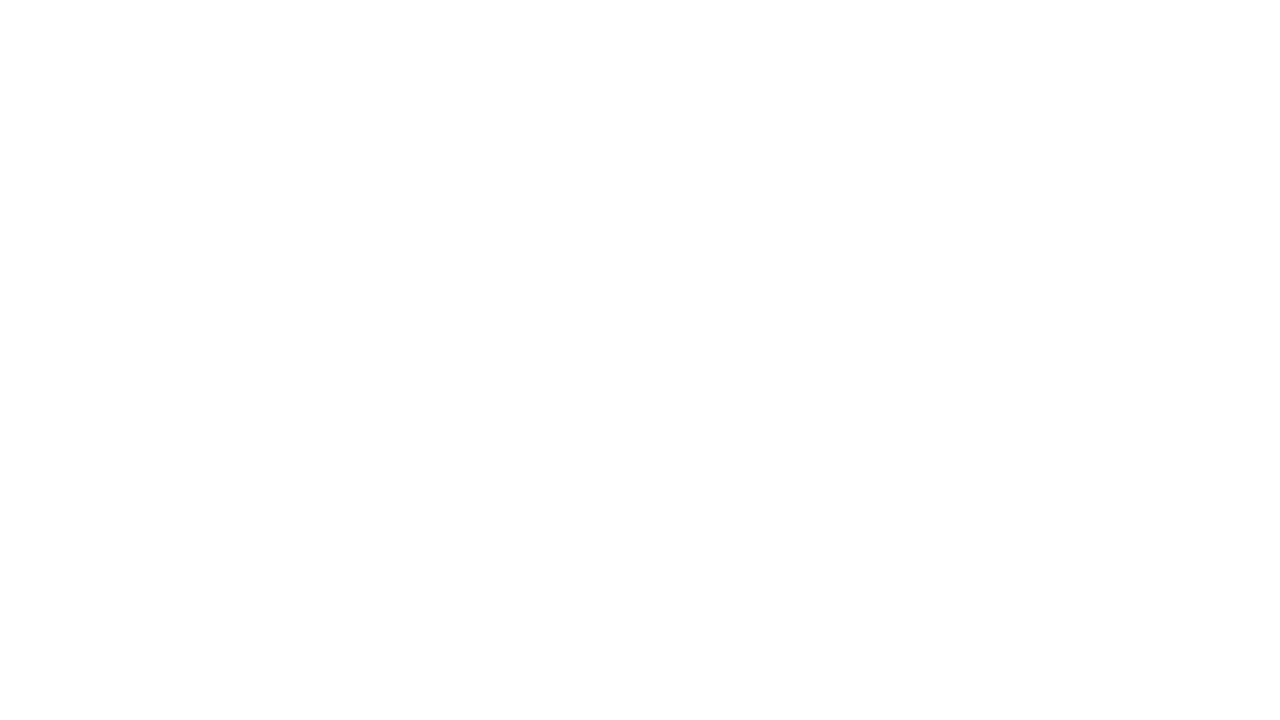

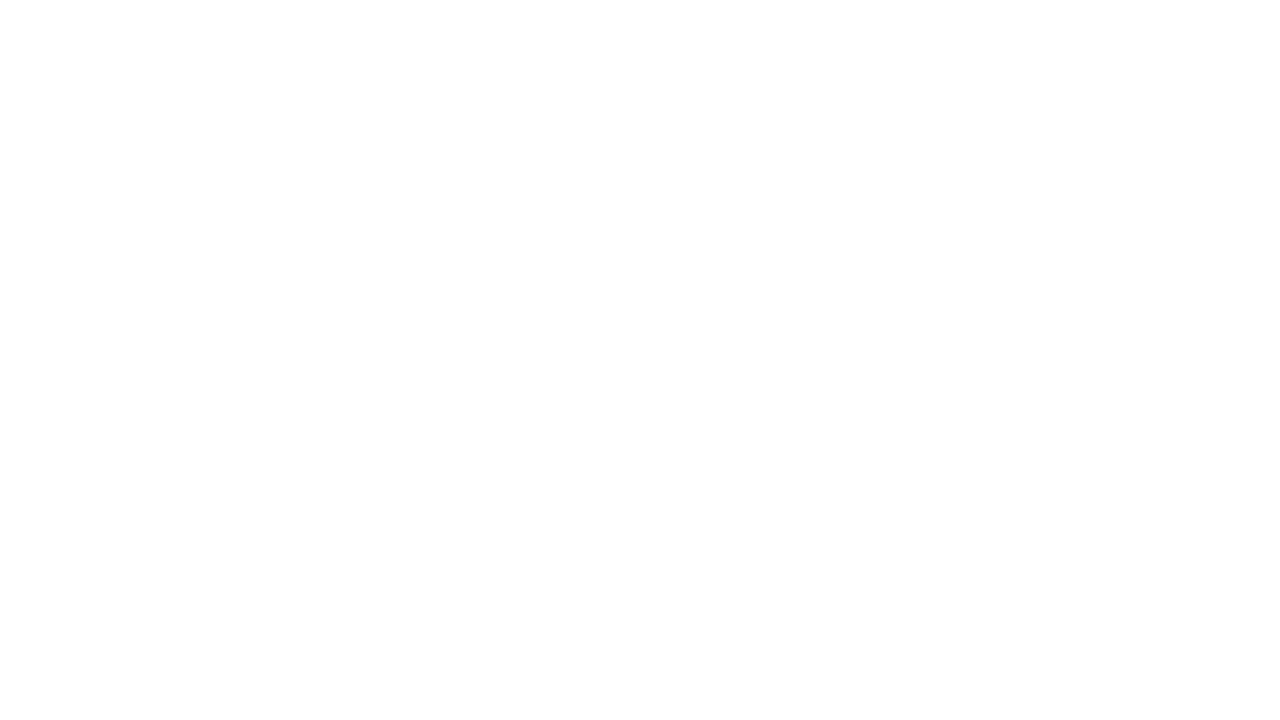